Tests dropdown selection functionality by navigating to a dropdown page and selecting different options using various methods (by text, value, and index)

Starting URL: https://the-internet.herokuapp.com/

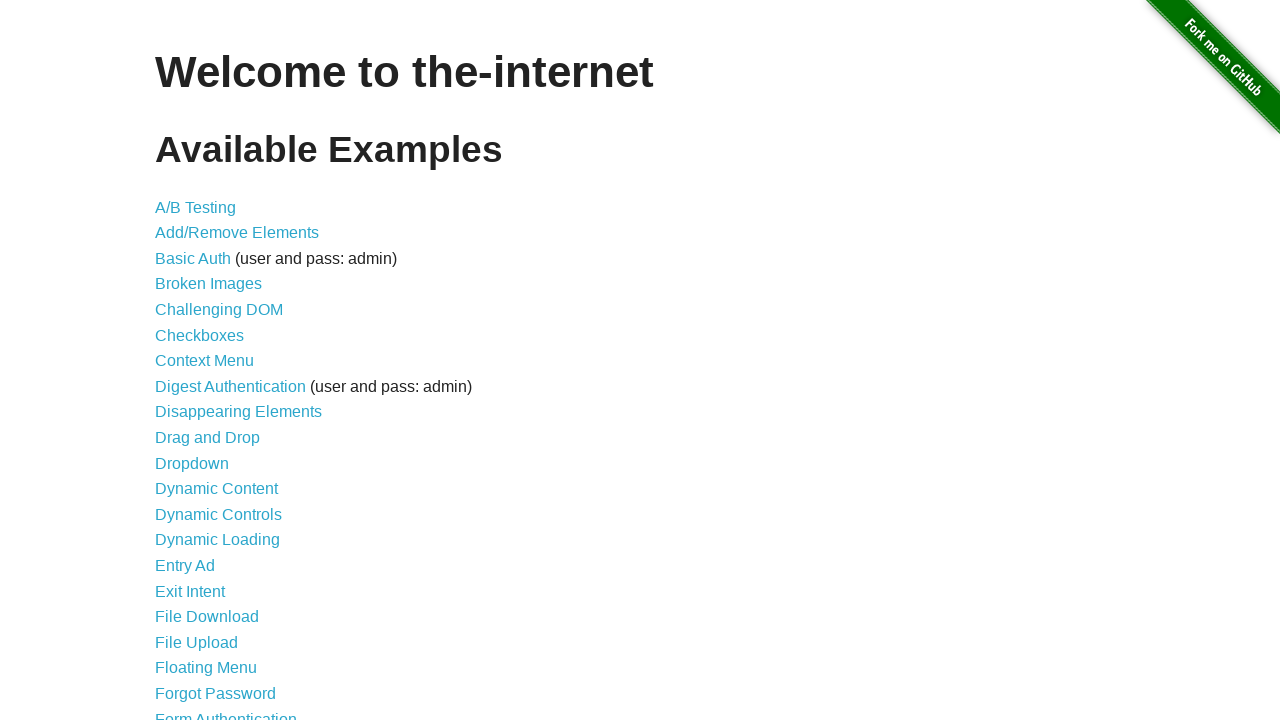

Clicked on the Dropdown link at (192, 463) on text=Dropdown
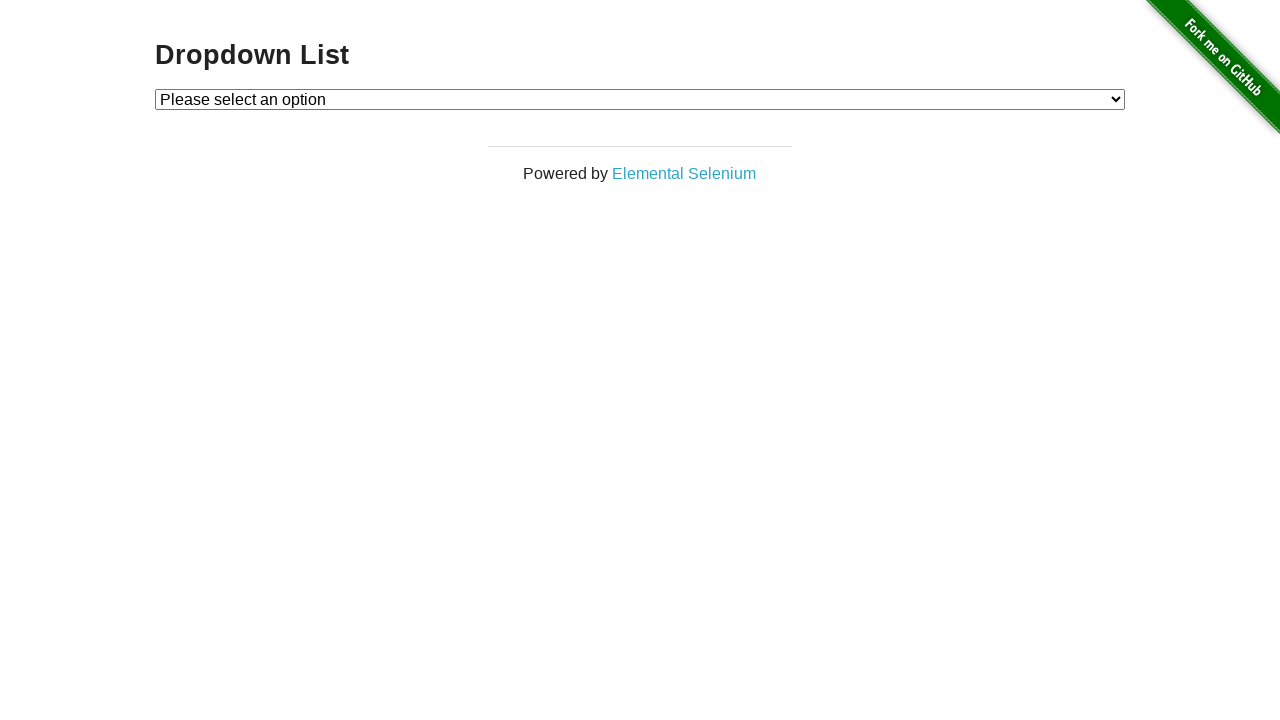

Dropdown element became visible
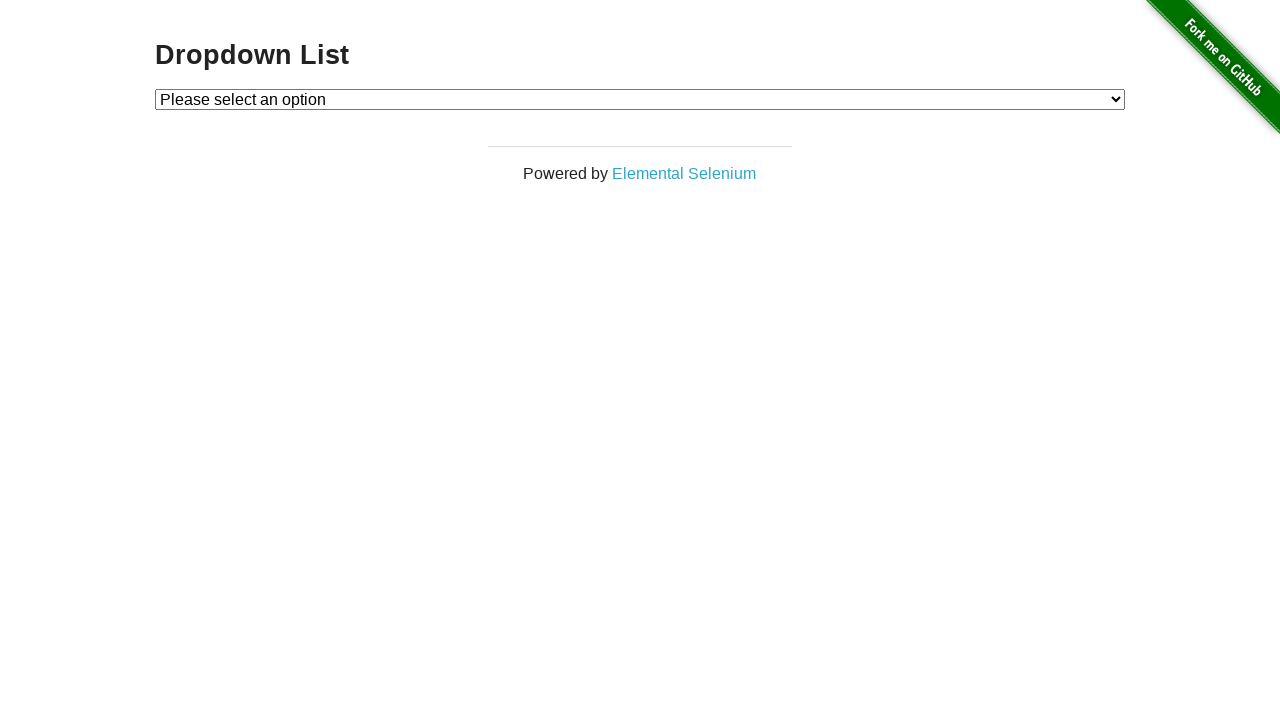

Located dropdown element
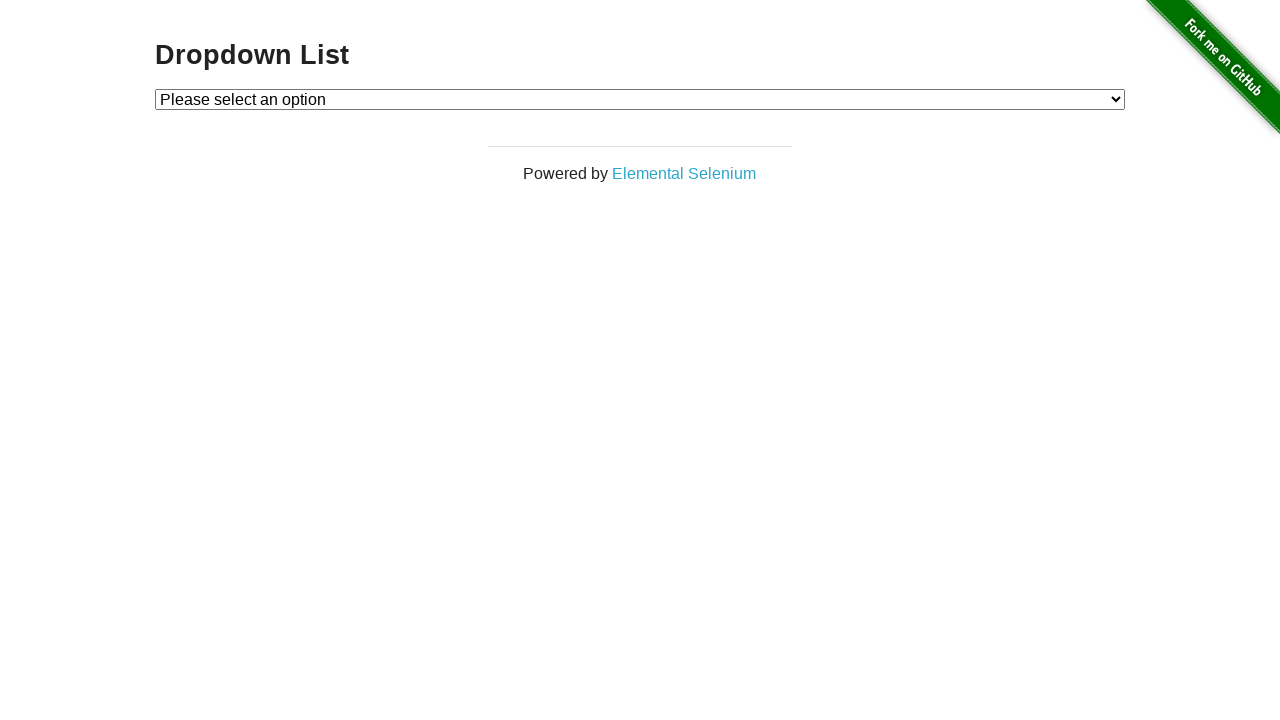

Verified default option is 'Please select an option'
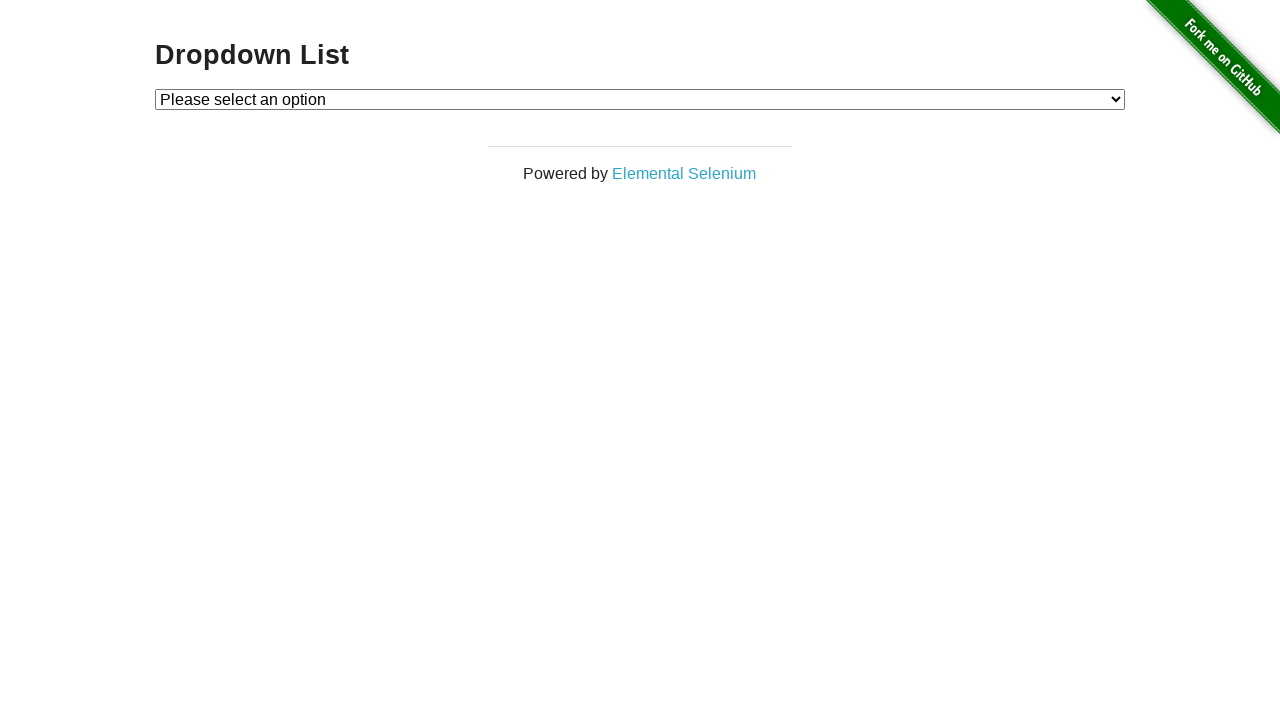

Selected Option 2 by visible text on #dropdown
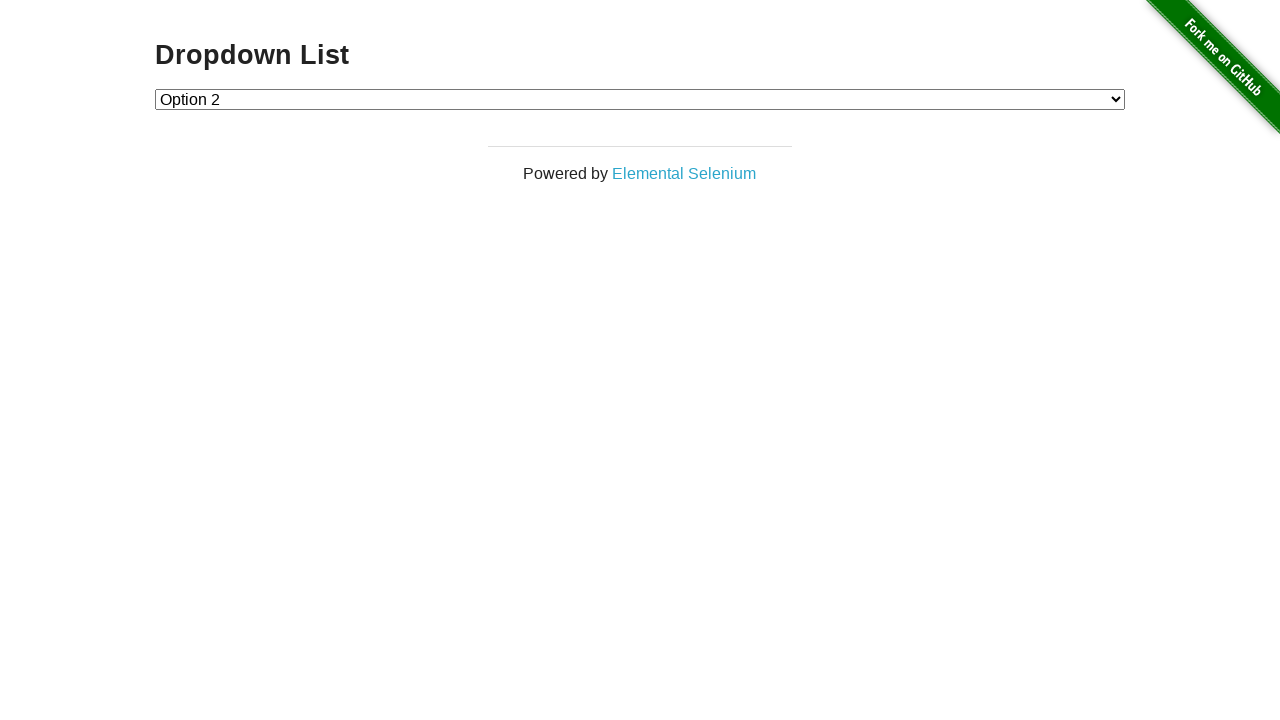

Selected Option 1 by value on #dropdown
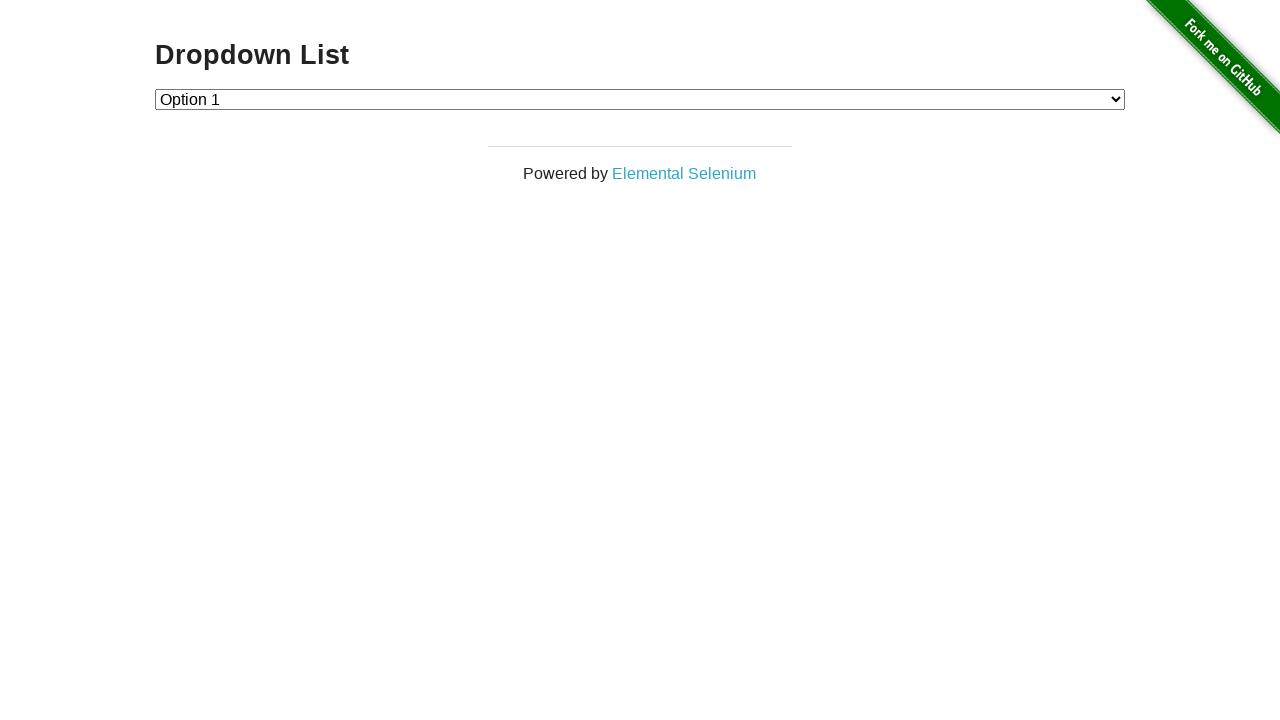

Selected Option 2 by index 2 on #dropdown
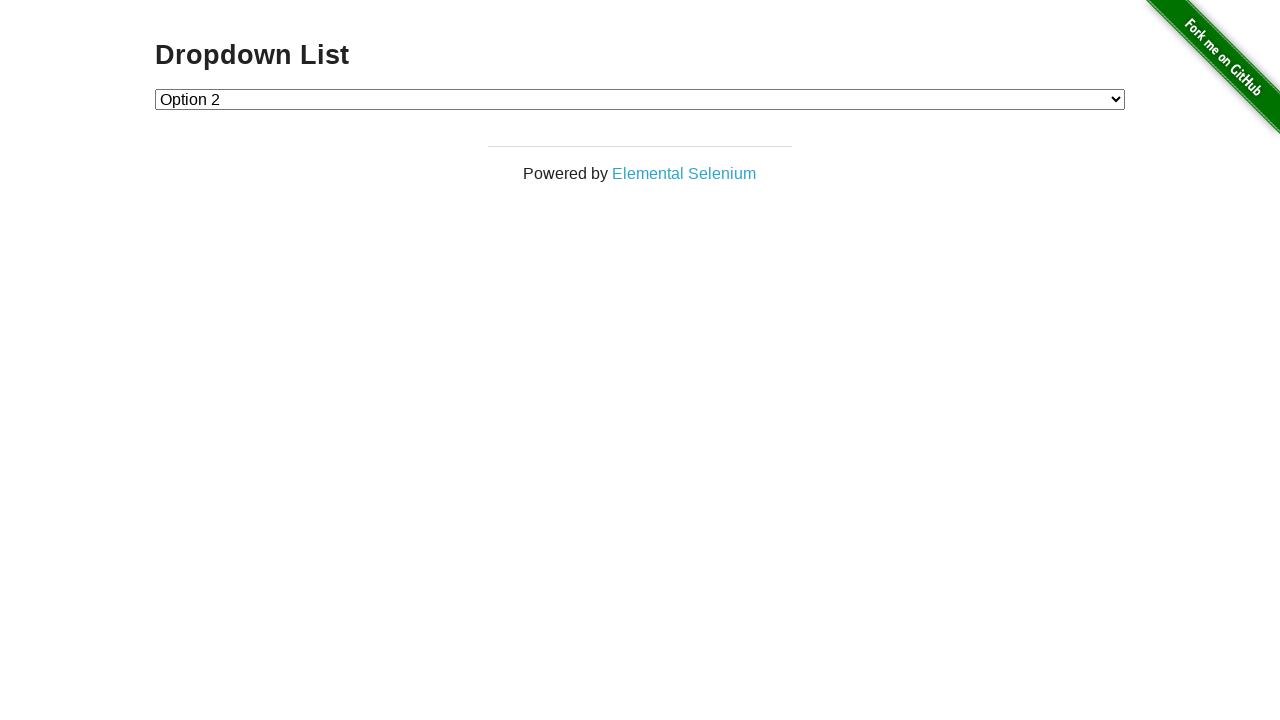

Verified all dropdown options are present and correct
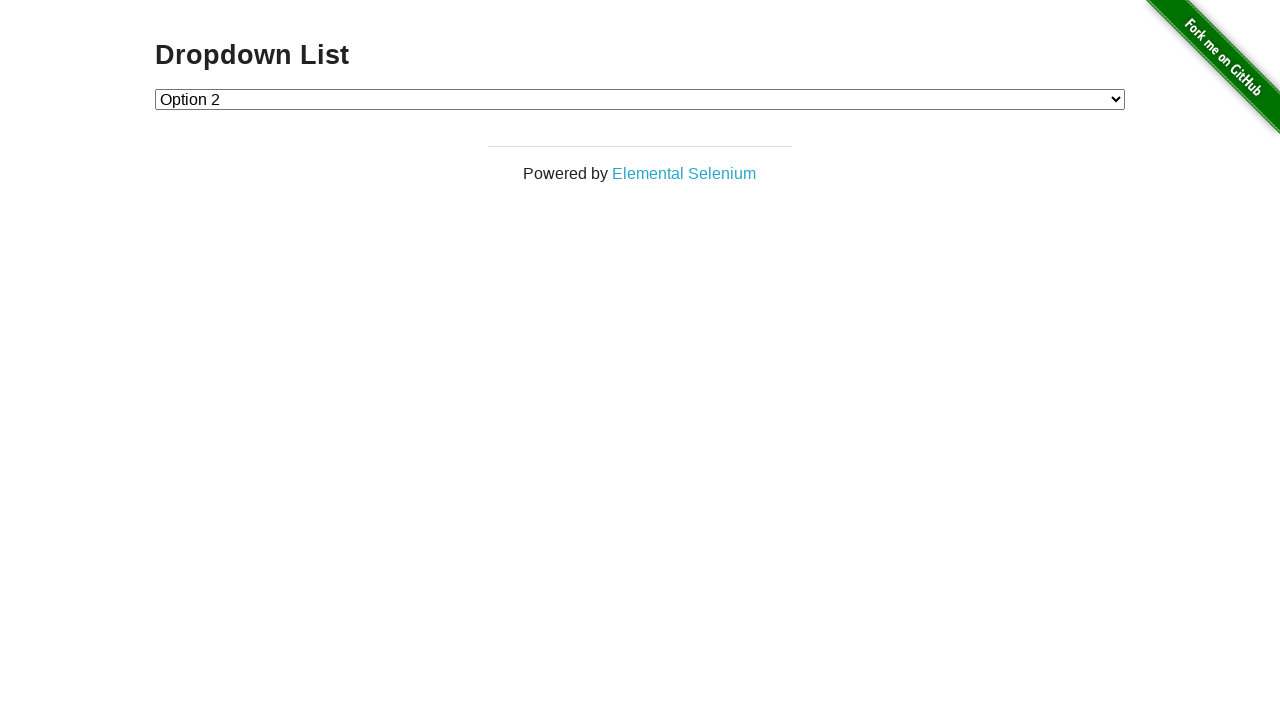

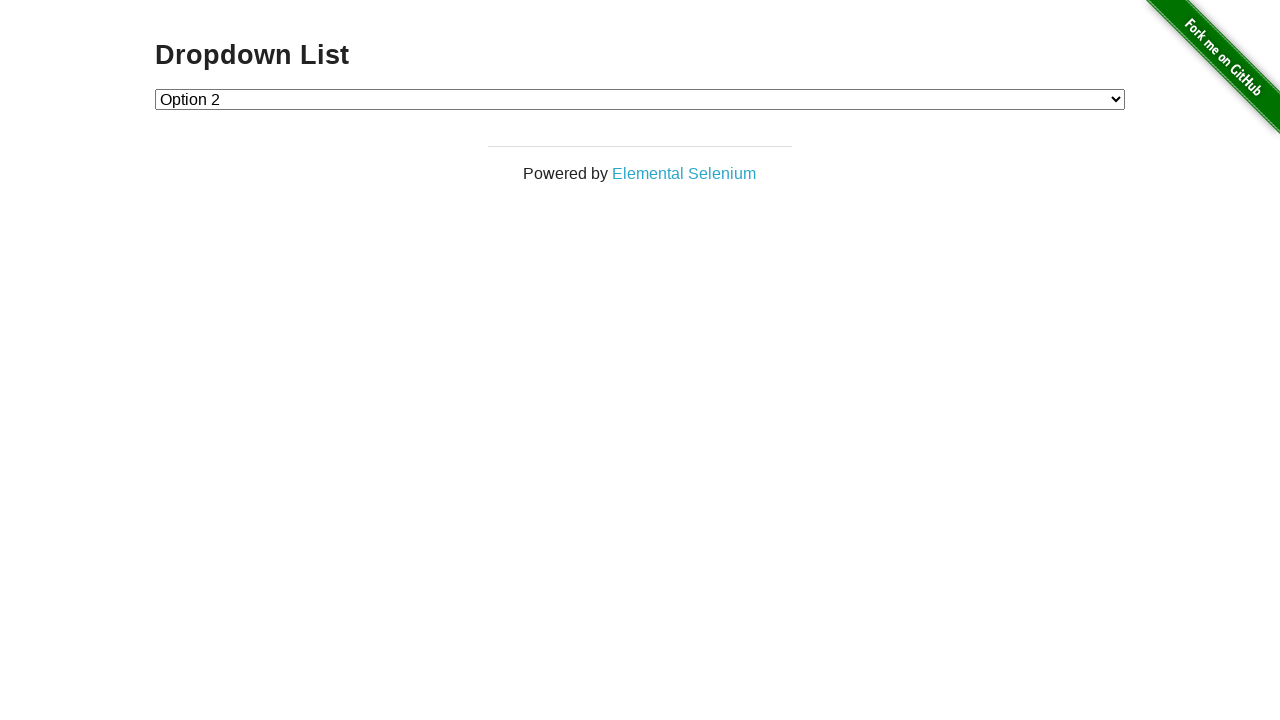